Navigates to DuckDuckGo homepage and verifies the page loads successfully

Starting URL: https://duckduckgo.com/

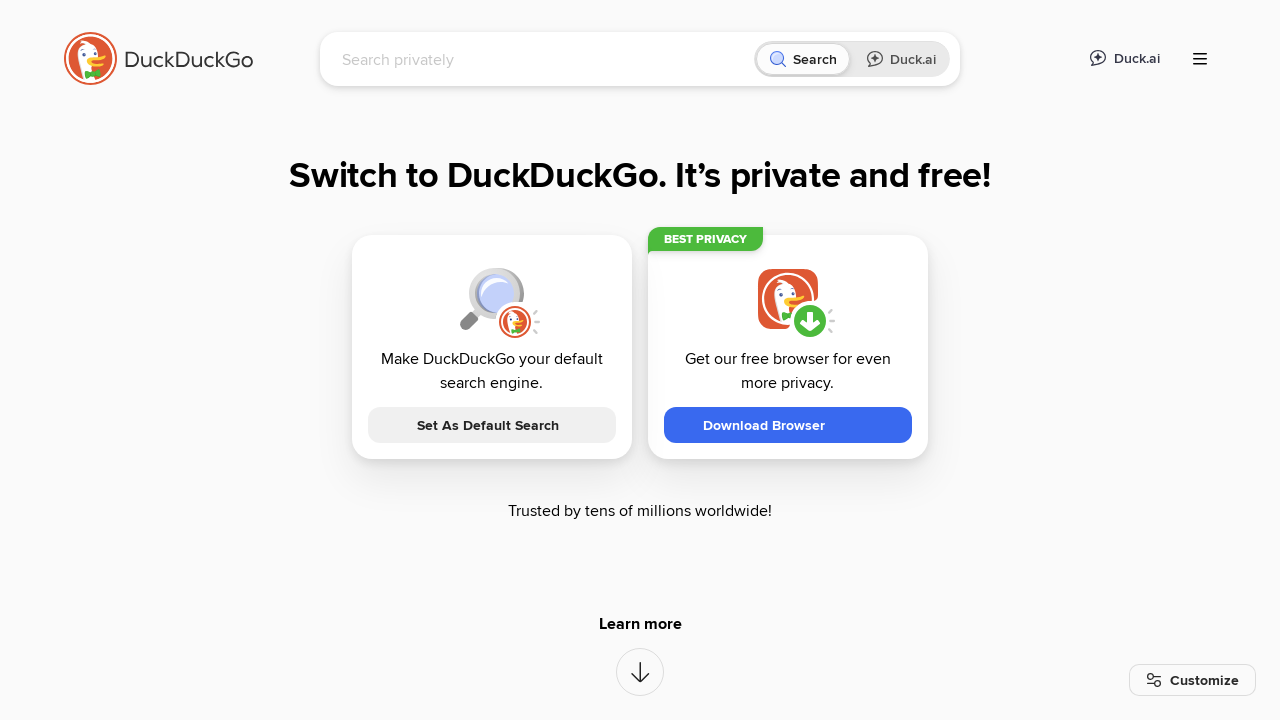

Navigated to DuckDuckGo homepage
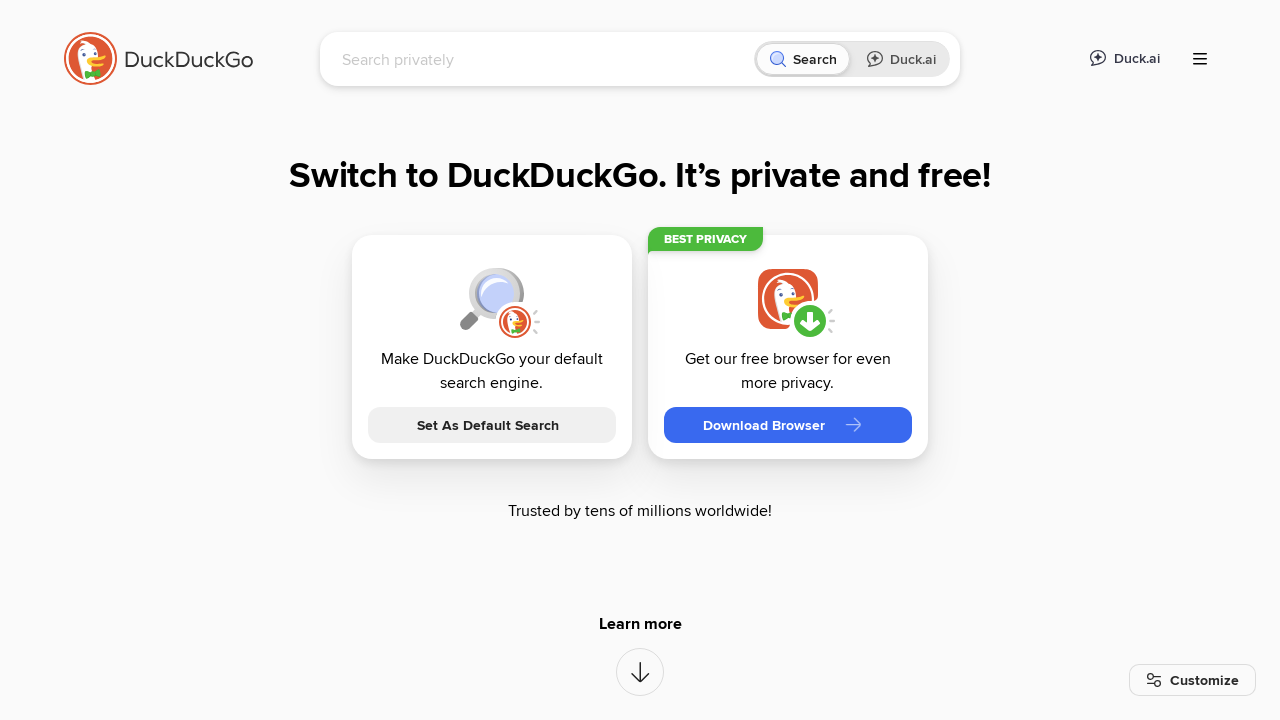

Search input field loaded successfully, page fully loaded
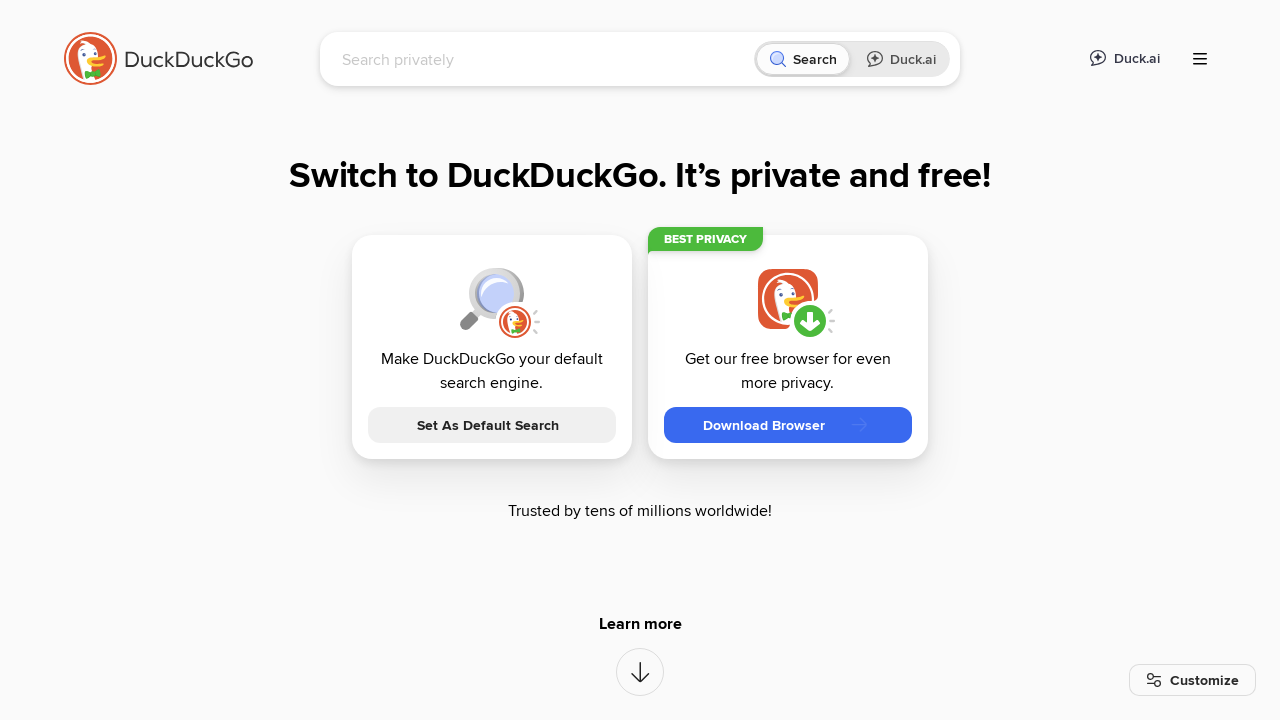

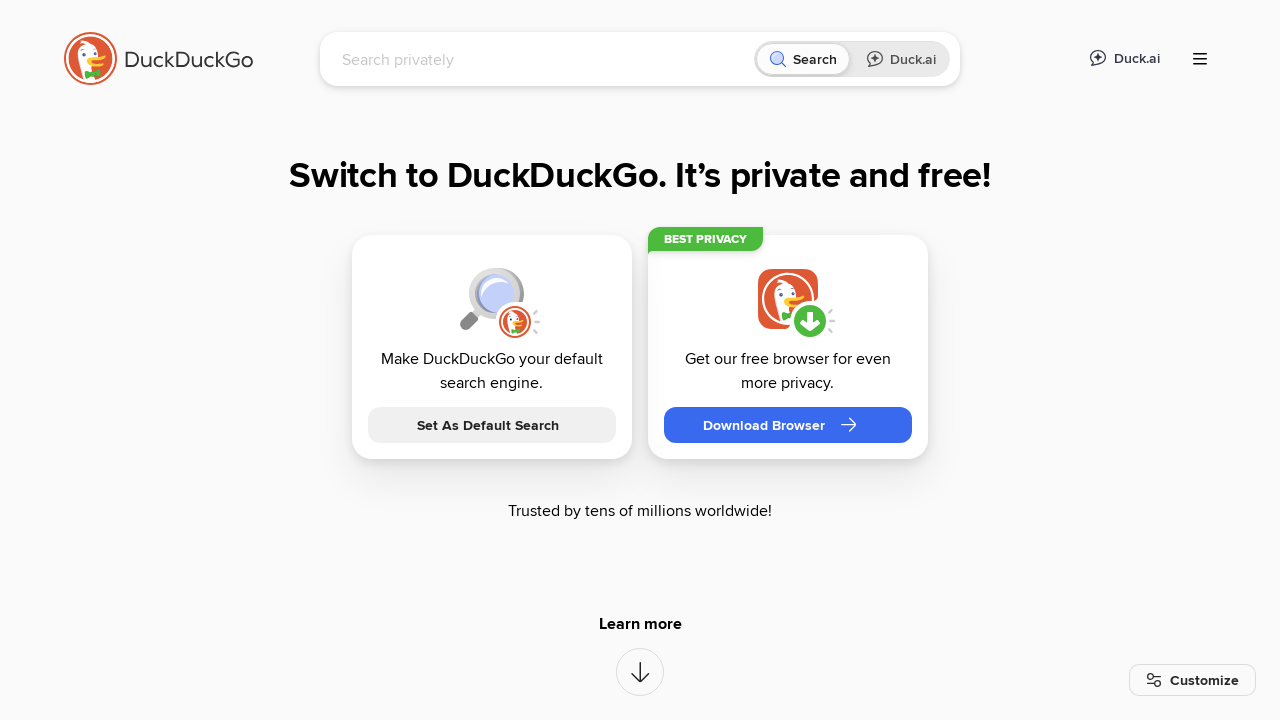